Tests autocomplete functionality by typing "United" and navigating through dropdown options using arrow keys until "Kingdom" is found

Starting URL: https://rahulshettyacademy.com/AutomationPractice/

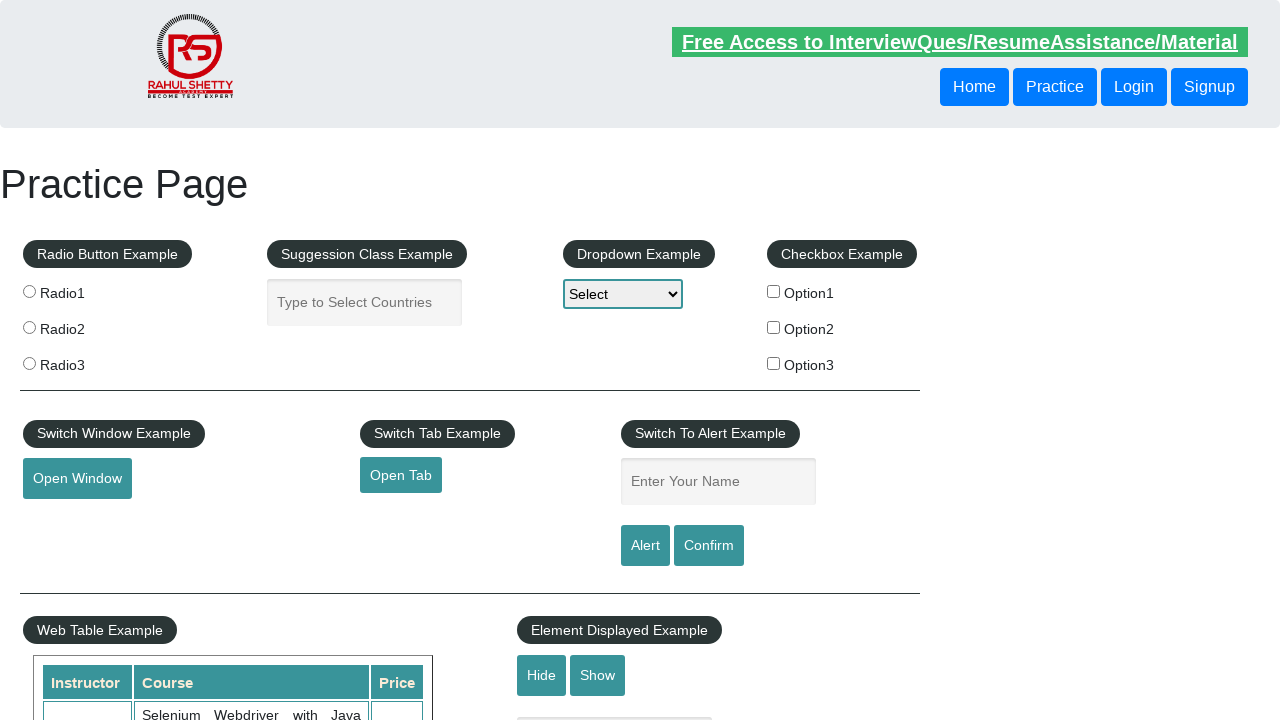

Filled autocomplete field with 'United' on #autocomplete
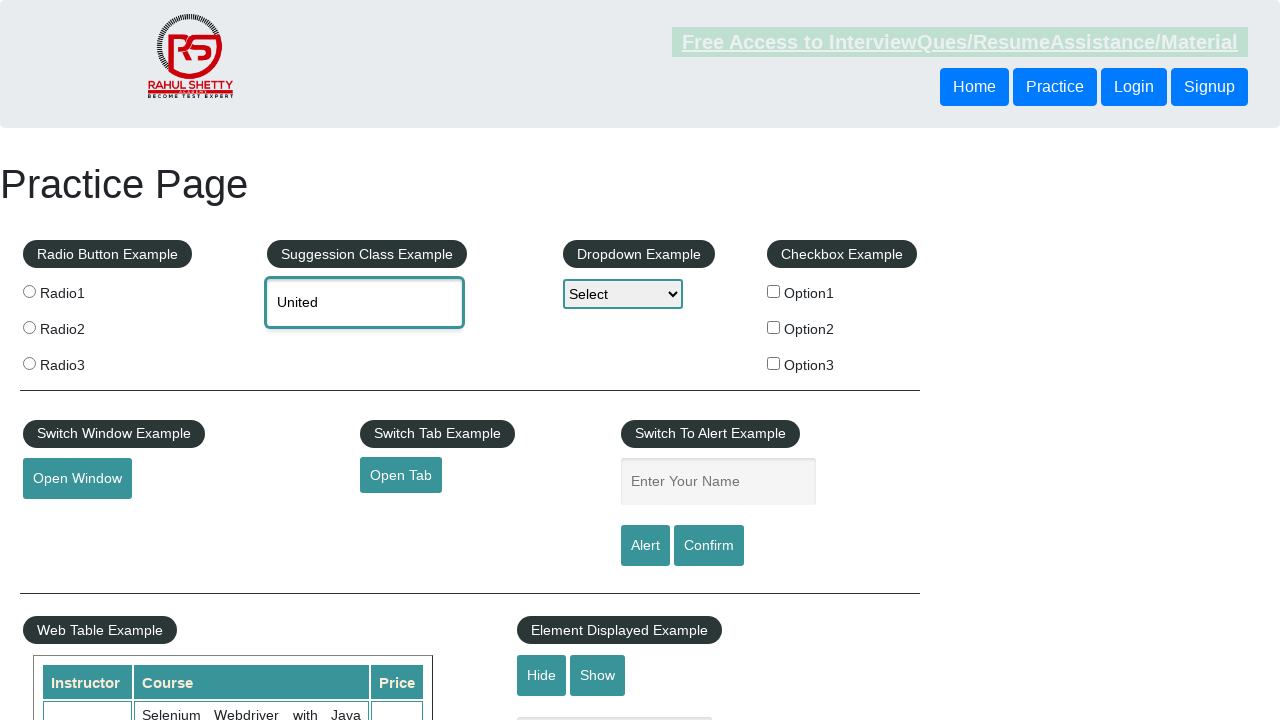

Waited 2 seconds for dropdown to appear
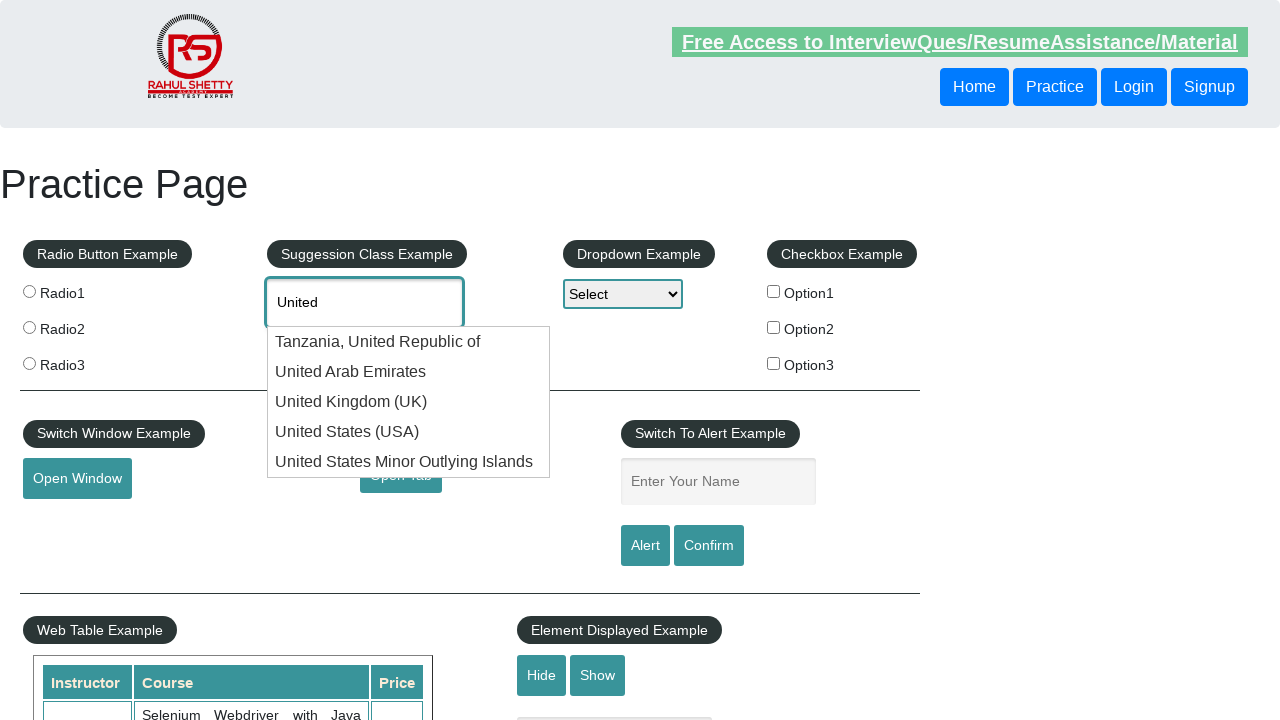

Pressed ArrowDown to navigate dropdown options on #autocomplete
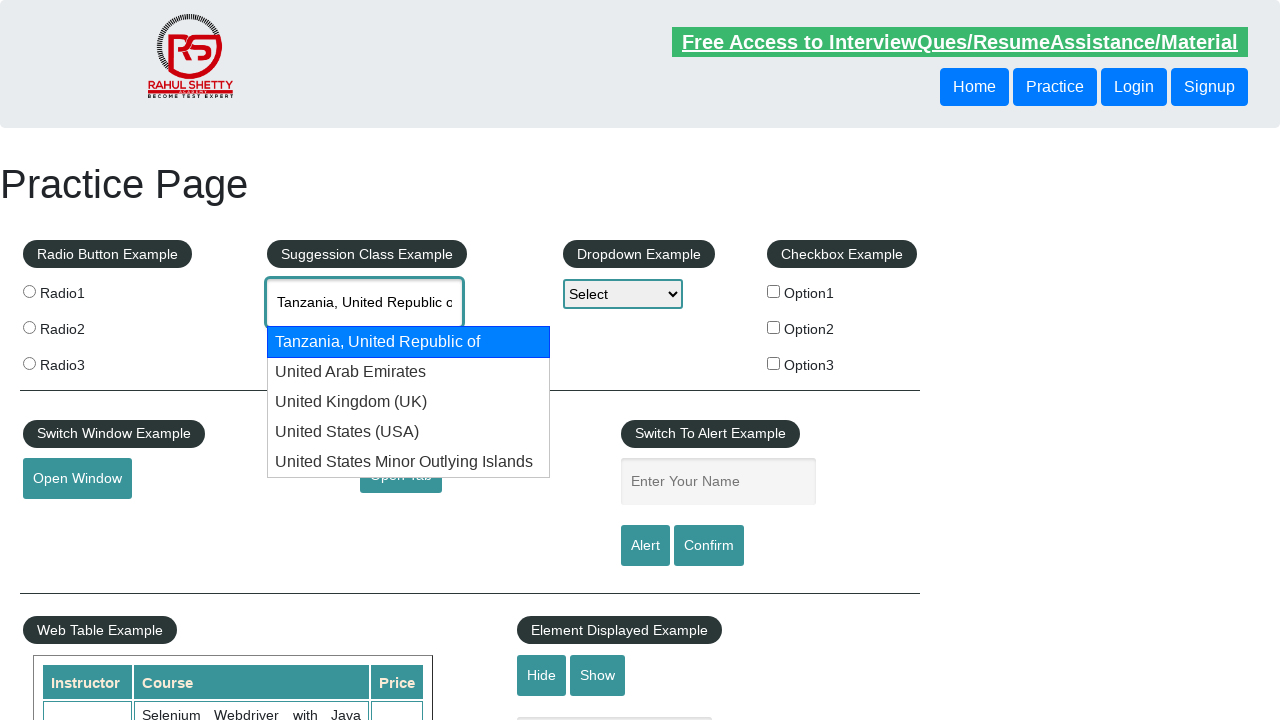

Retrieved autocomplete field value: 'Tanzania, United Republic of'
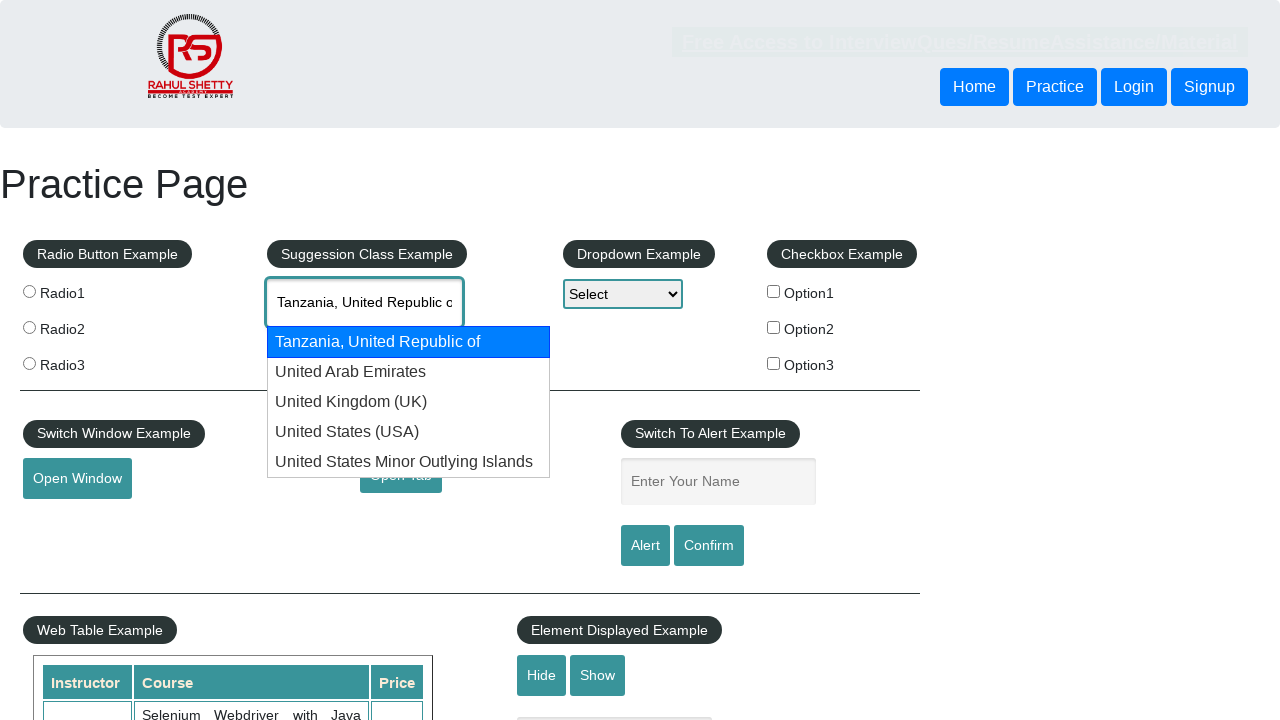

Pressed ArrowDown to navigate to next option on #autocomplete
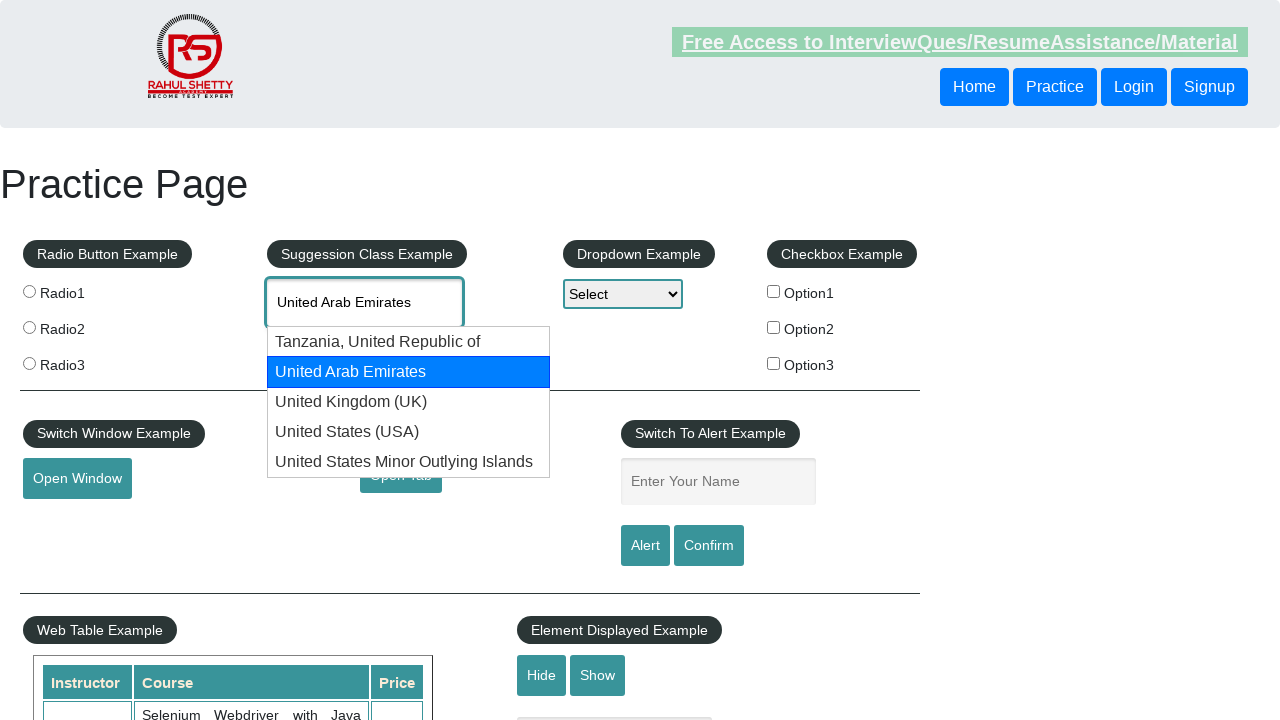

Retrieved autocomplete field value: 'United Arab Emirates'
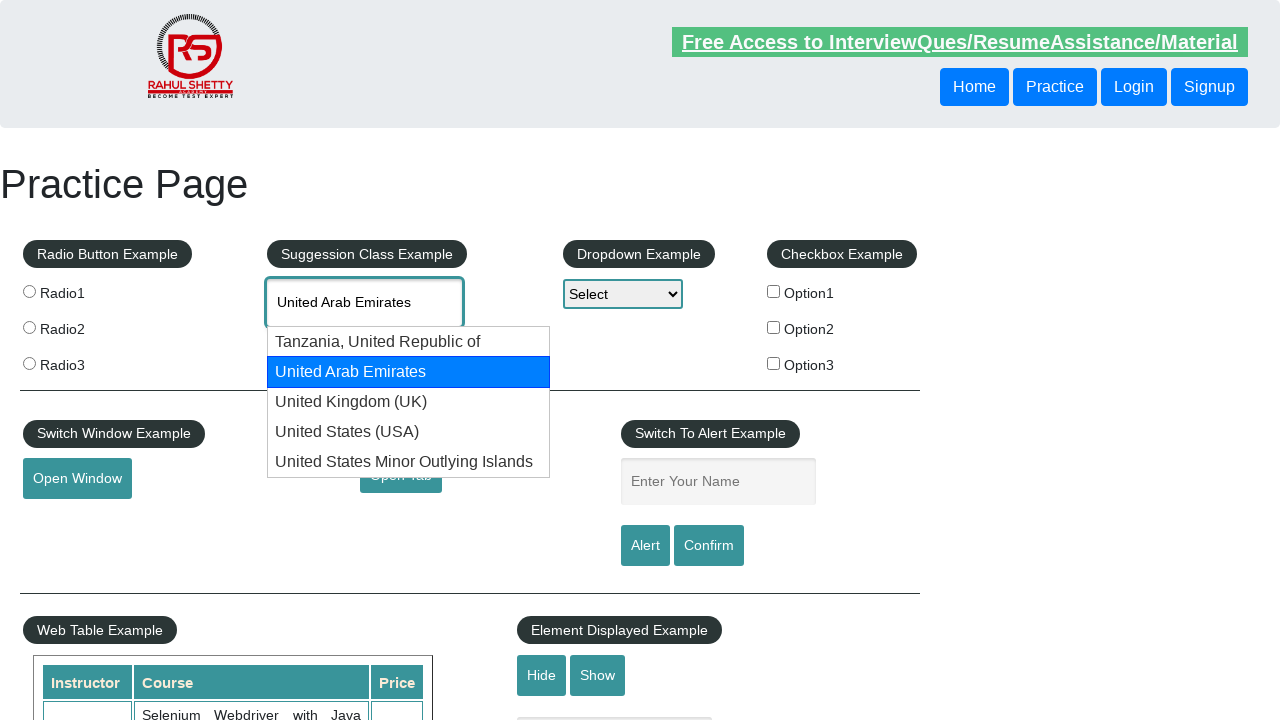

Pressed ArrowDown to navigate to next option on #autocomplete
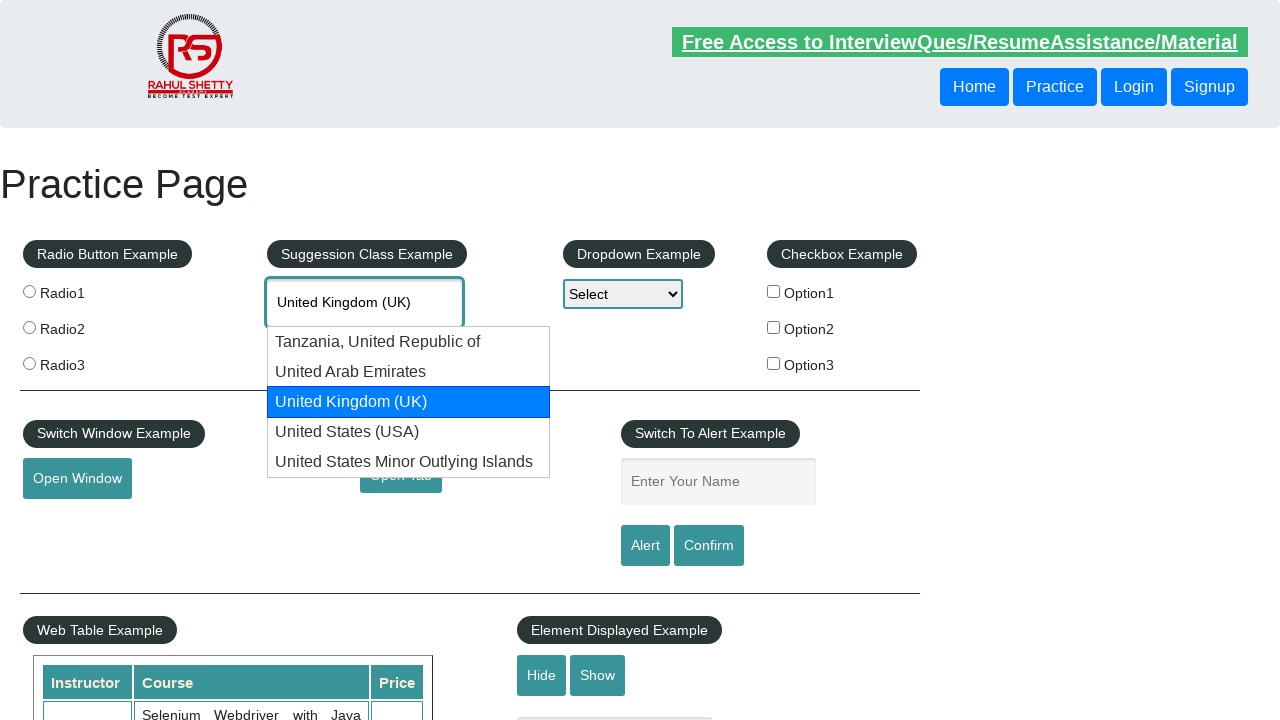

Retrieved autocomplete field value: 'United Kingdom (UK)'
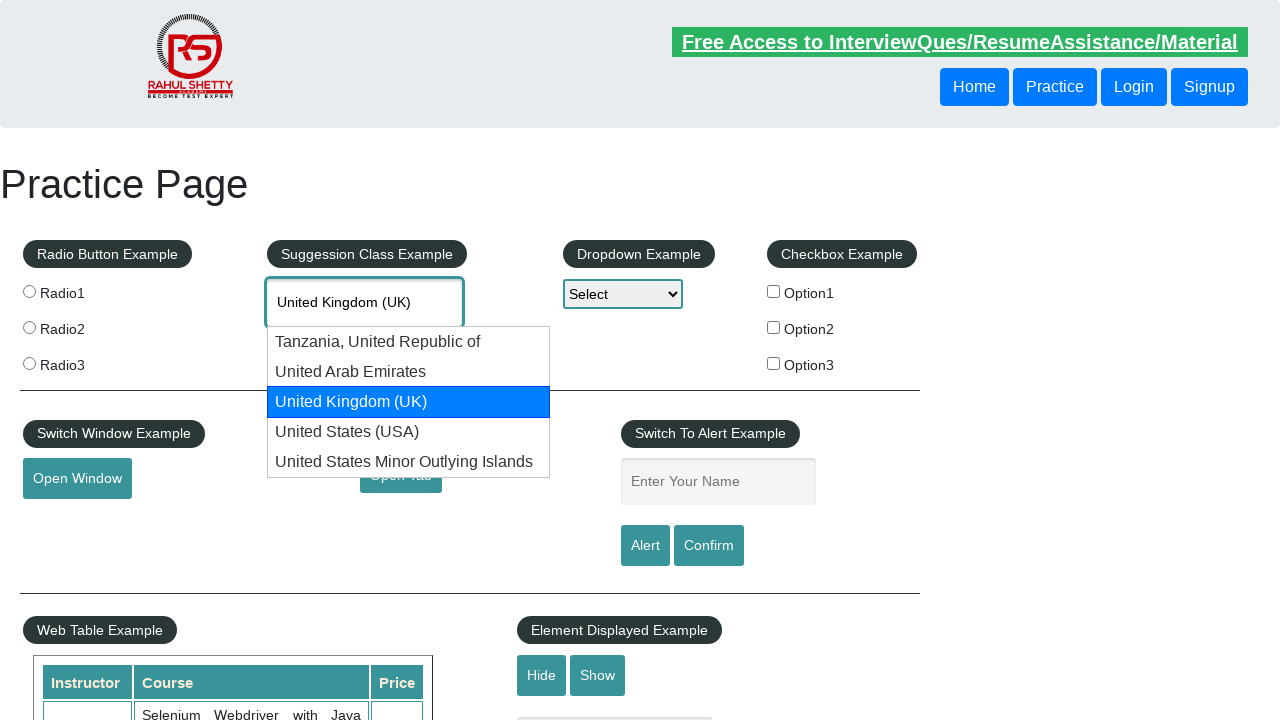

Found 'Kingdom' in autocomplete value - stopping navigation
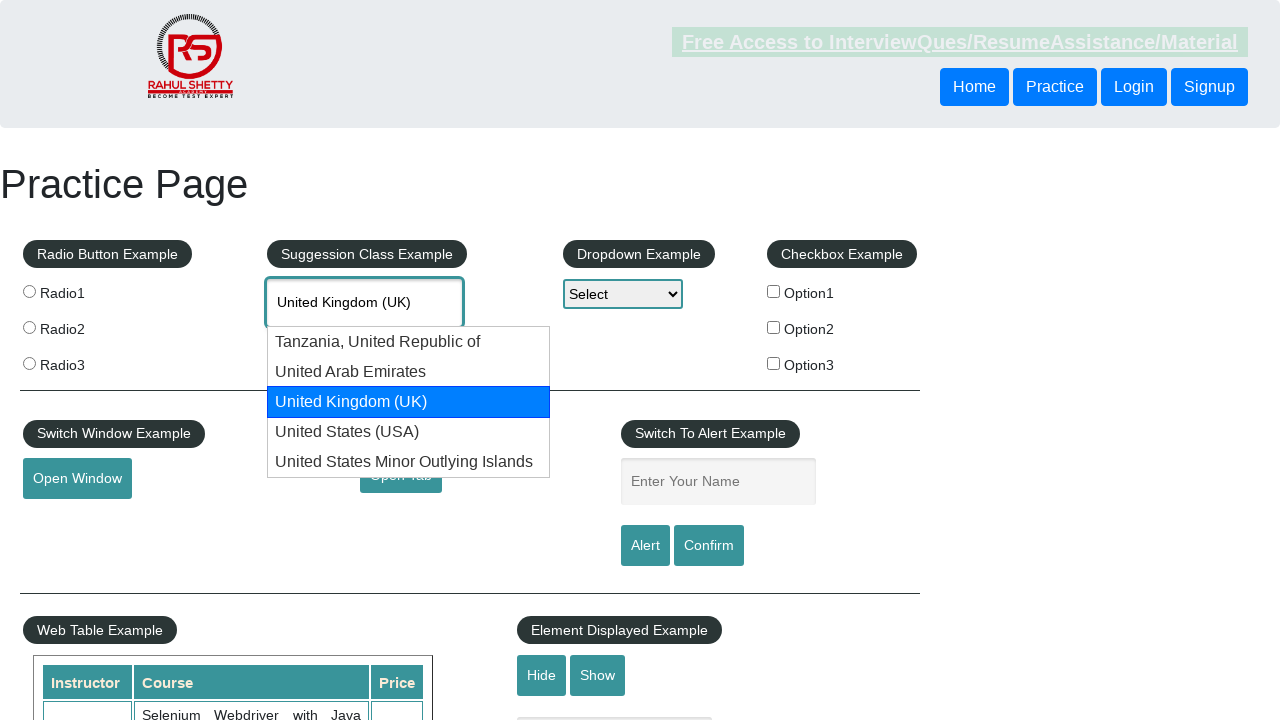

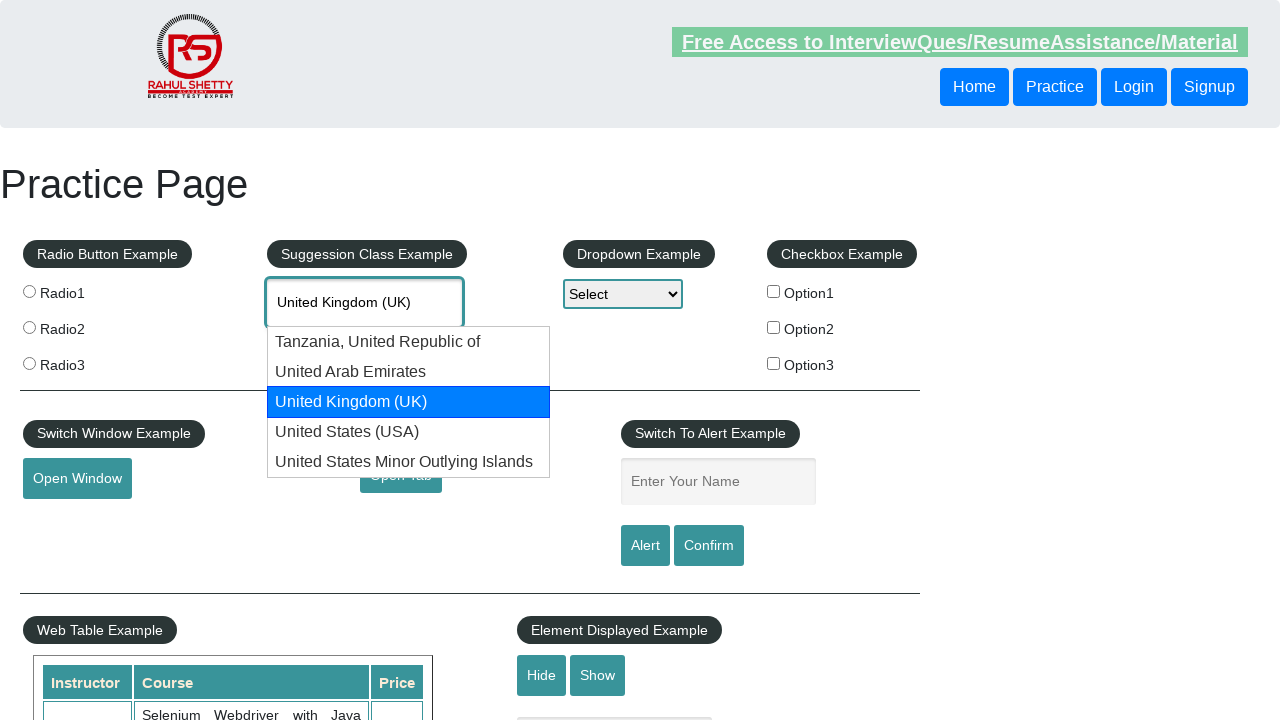